Tests dropdown selection functionality by clicking on the Dropdown link and selecting an option by value

Starting URL: https://practice.cydeo.com/

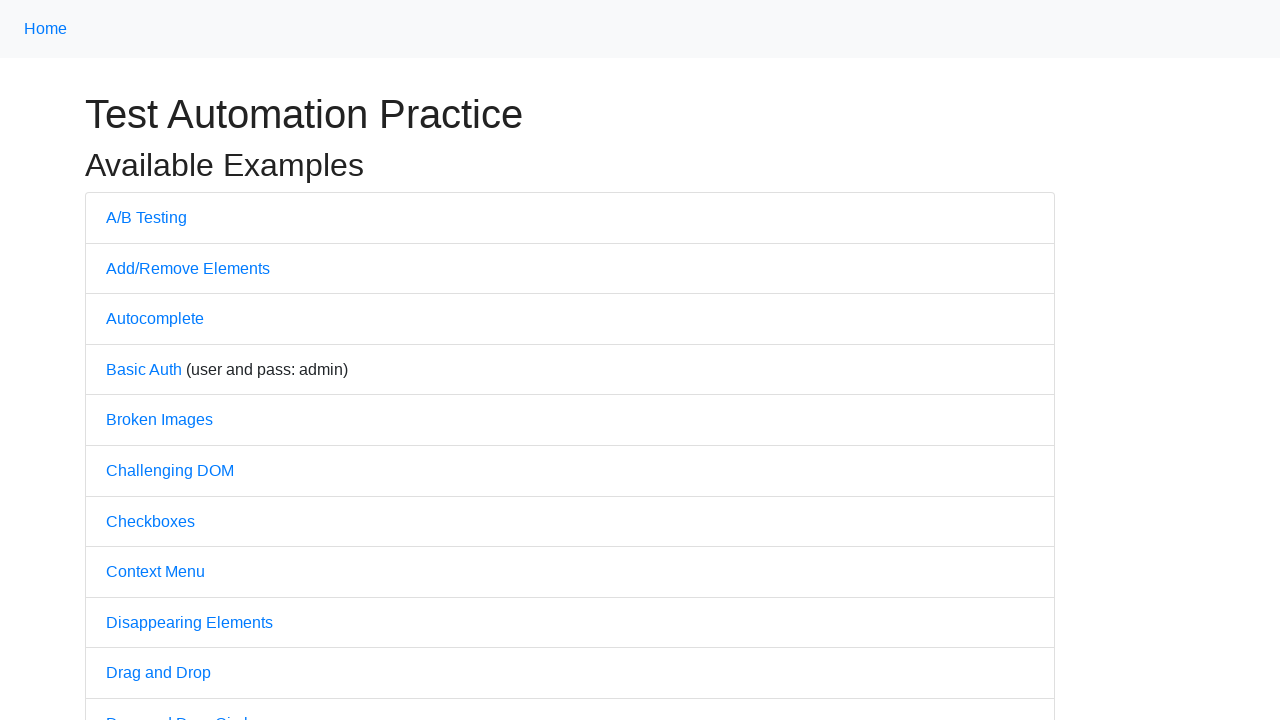

Clicked on Dropdown link at (143, 360) on text='Dropdown'
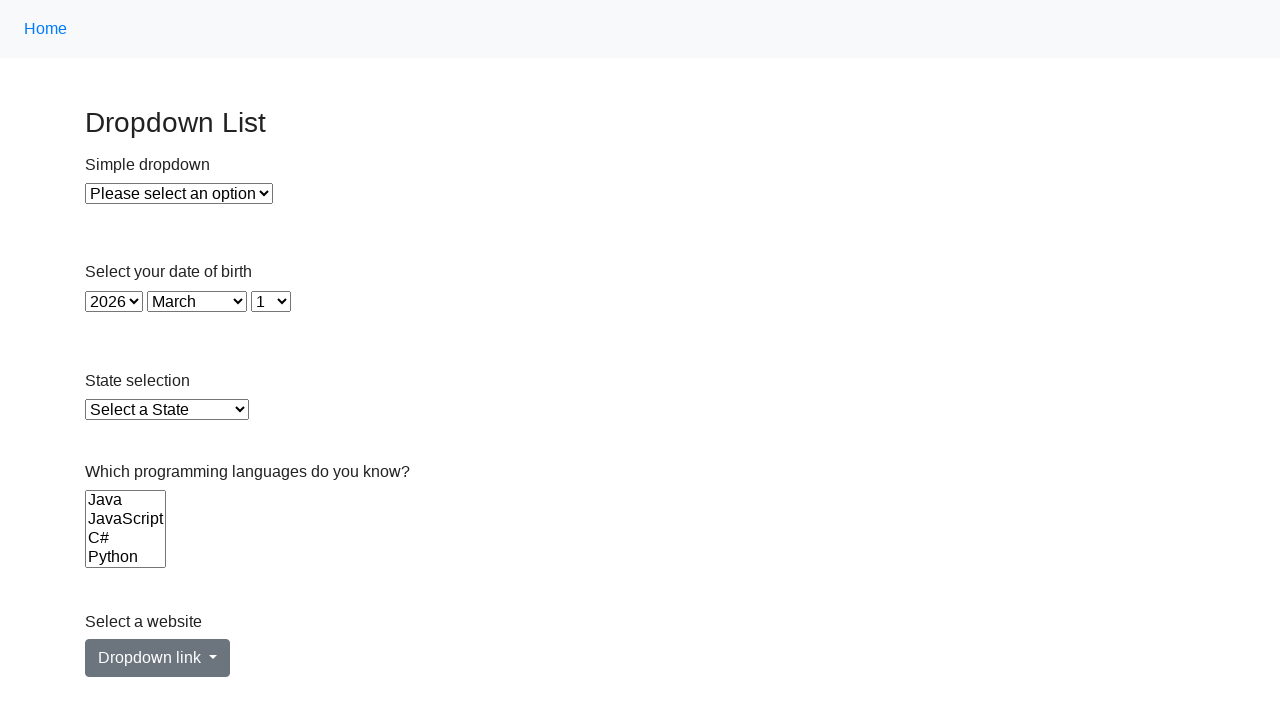

Selected option with value '2' from the dropdown on xpath=//select[@id='dropdown']
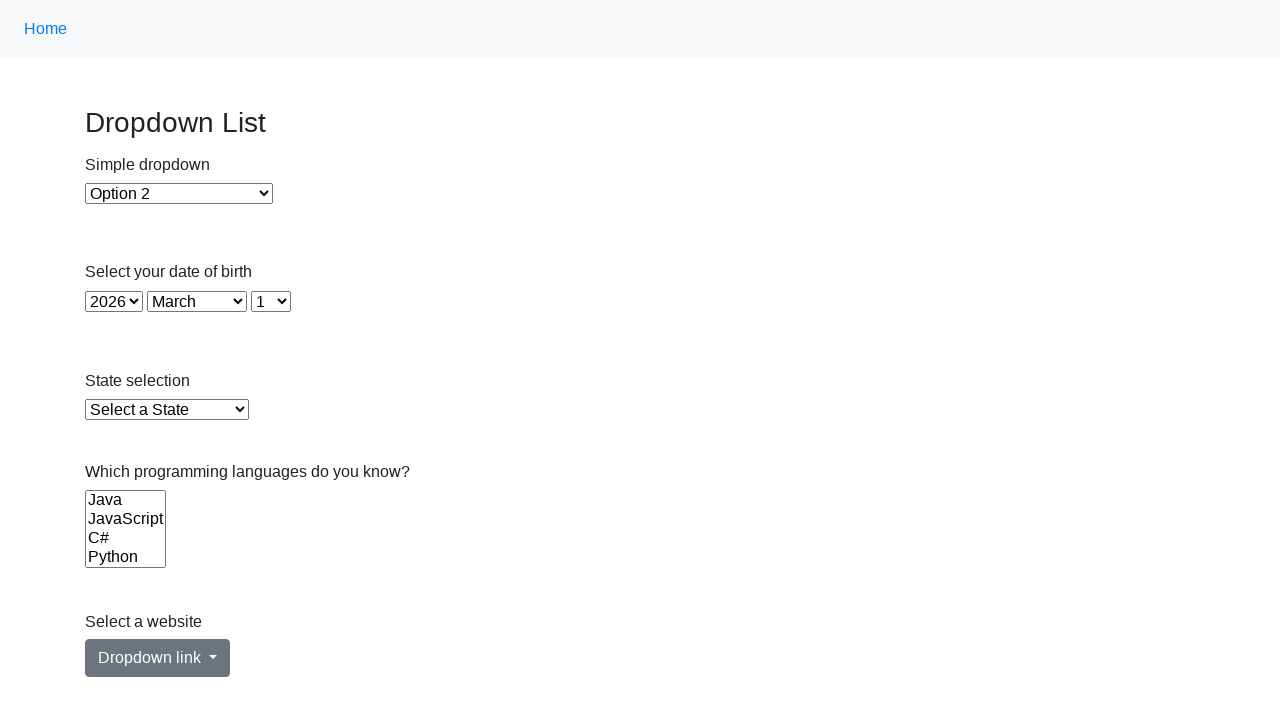

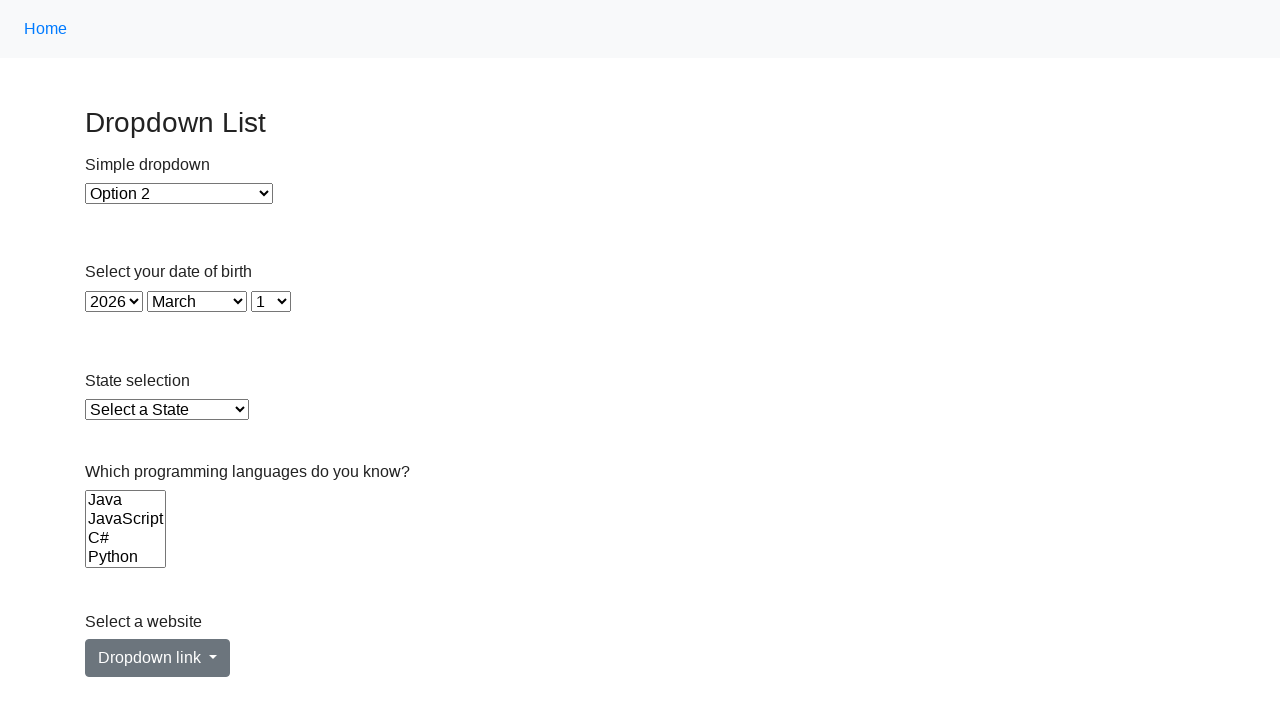